Tests drag and drop functionality using the dragAndDrop method

Starting URL: https://seleniumui.moderntester.pl/droppable.php

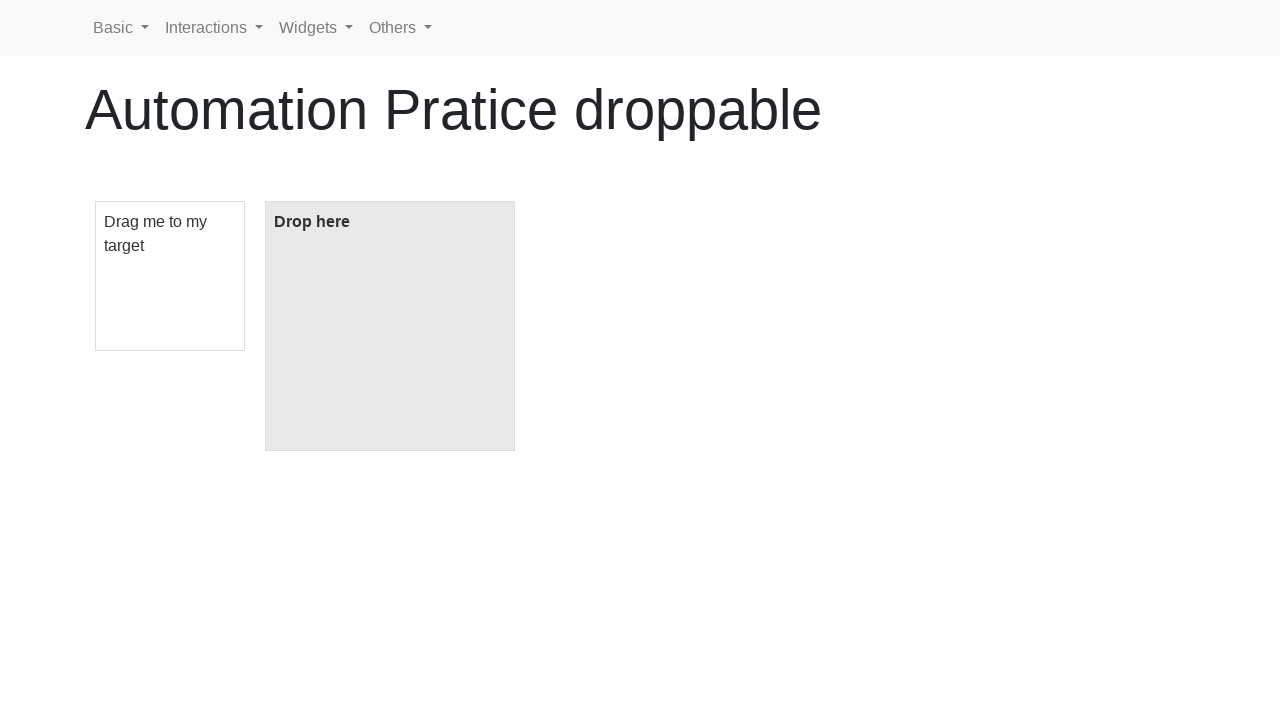

Navigated to droppable test page
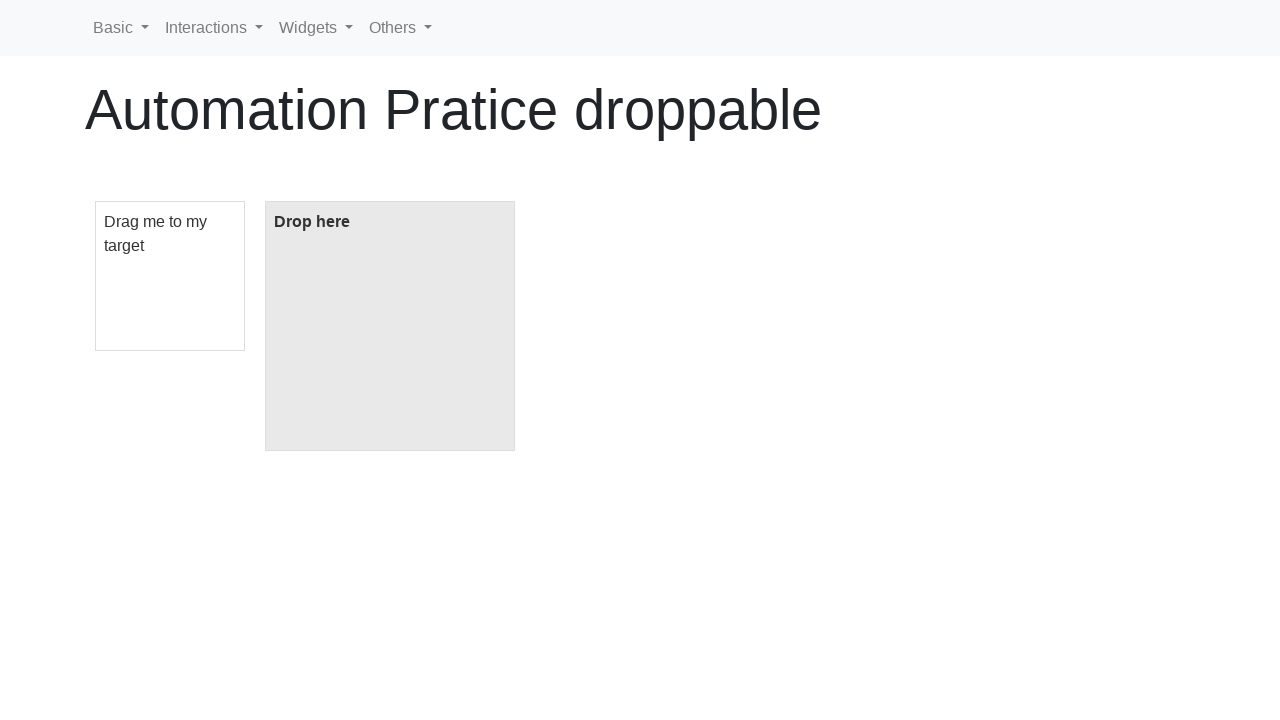

Located draggable element
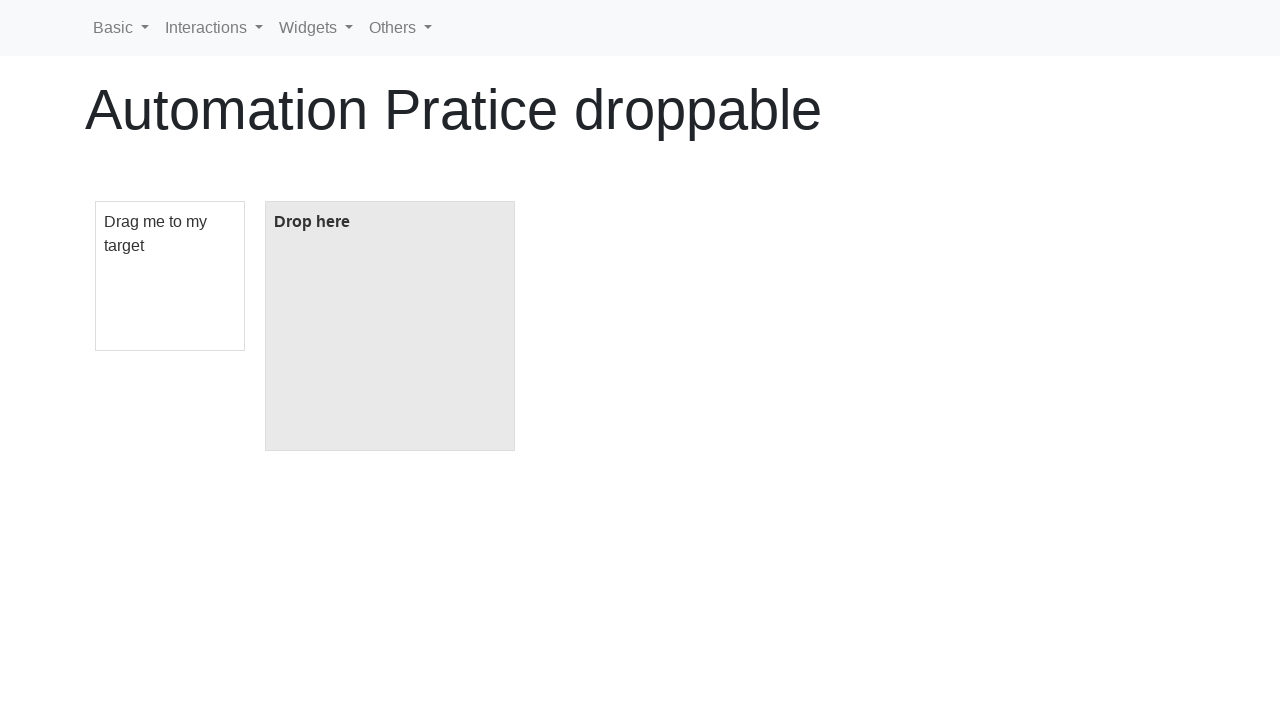

Located droppable element
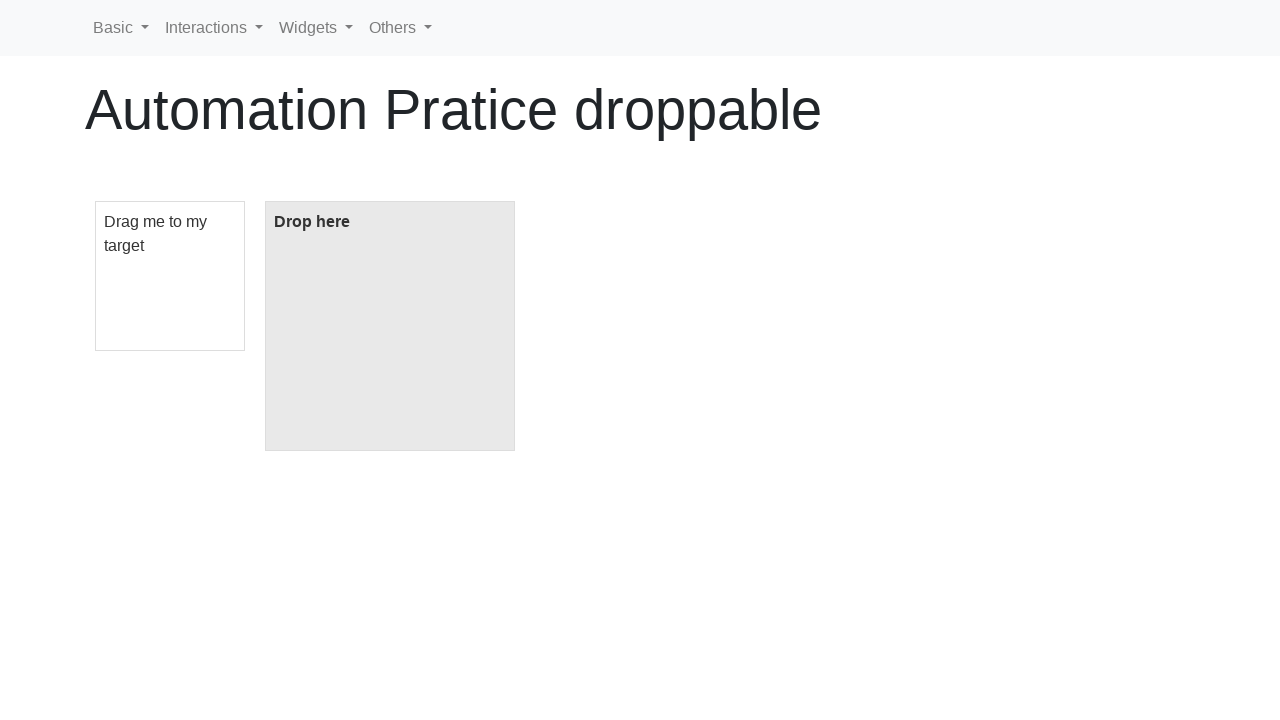

Performed drag and drop from draggable to droppable element at (390, 326)
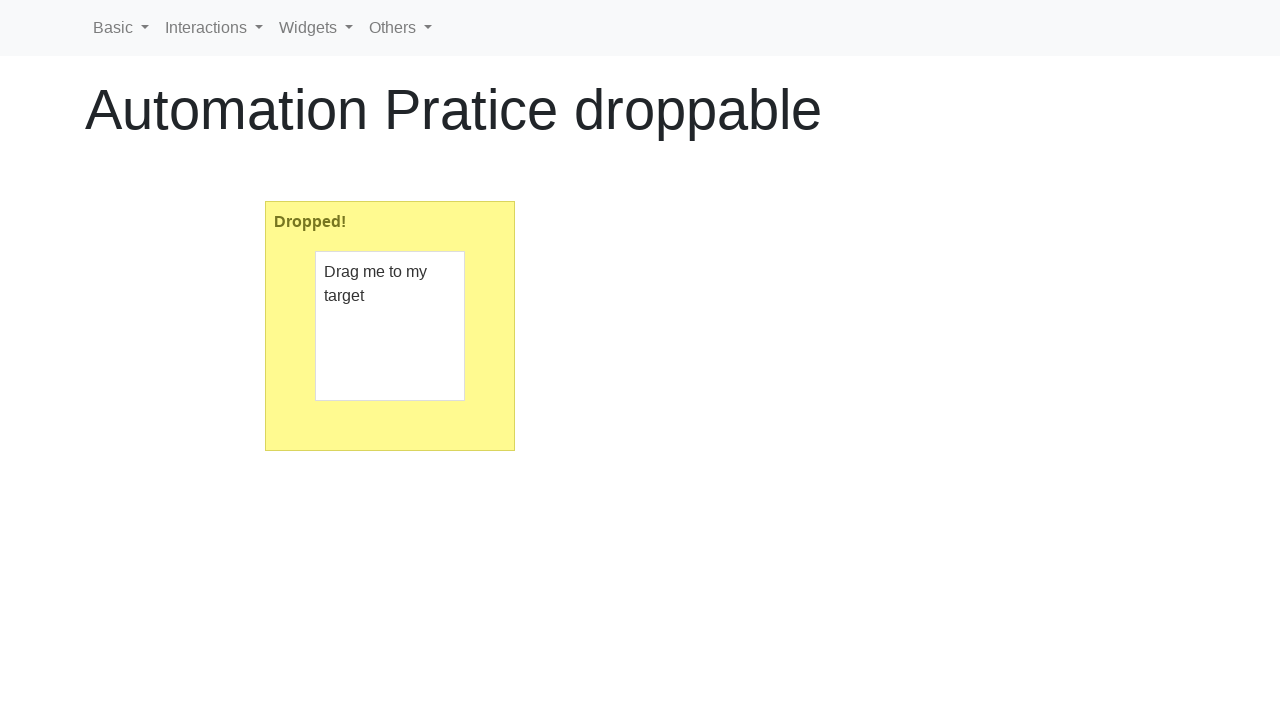

Verified drop was successful - 'Dropped!' text appeared in droppable element
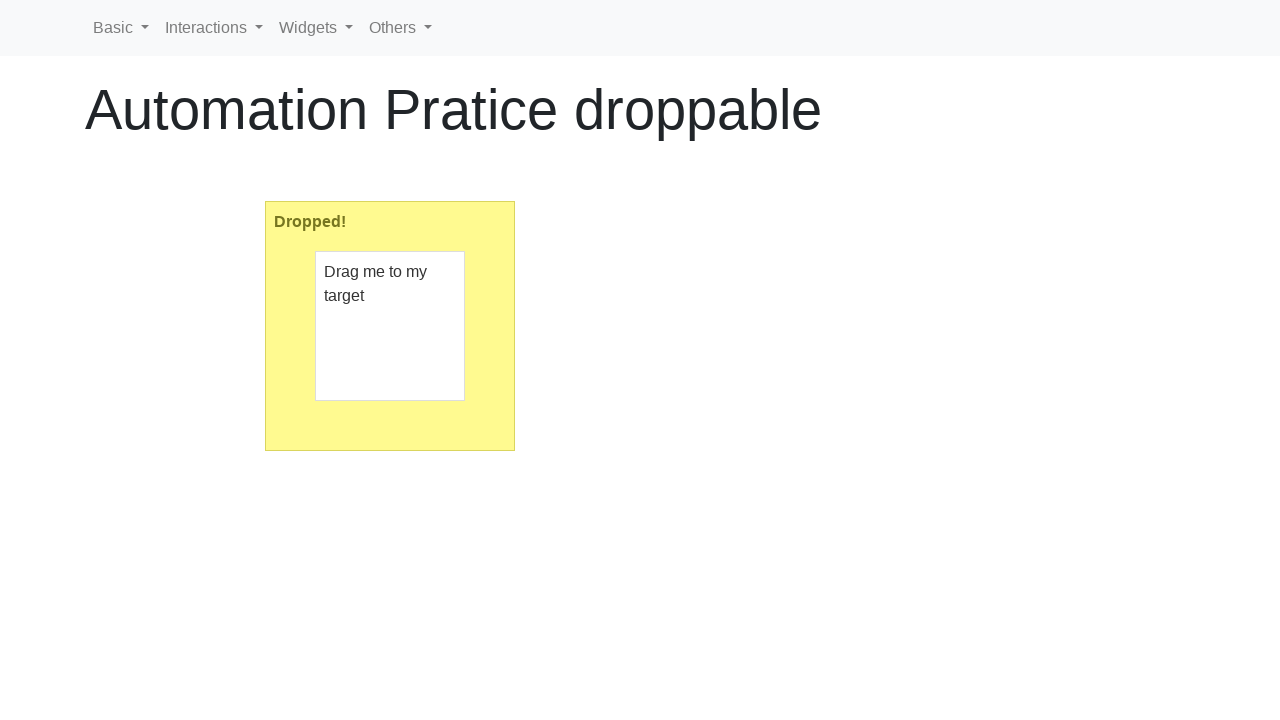

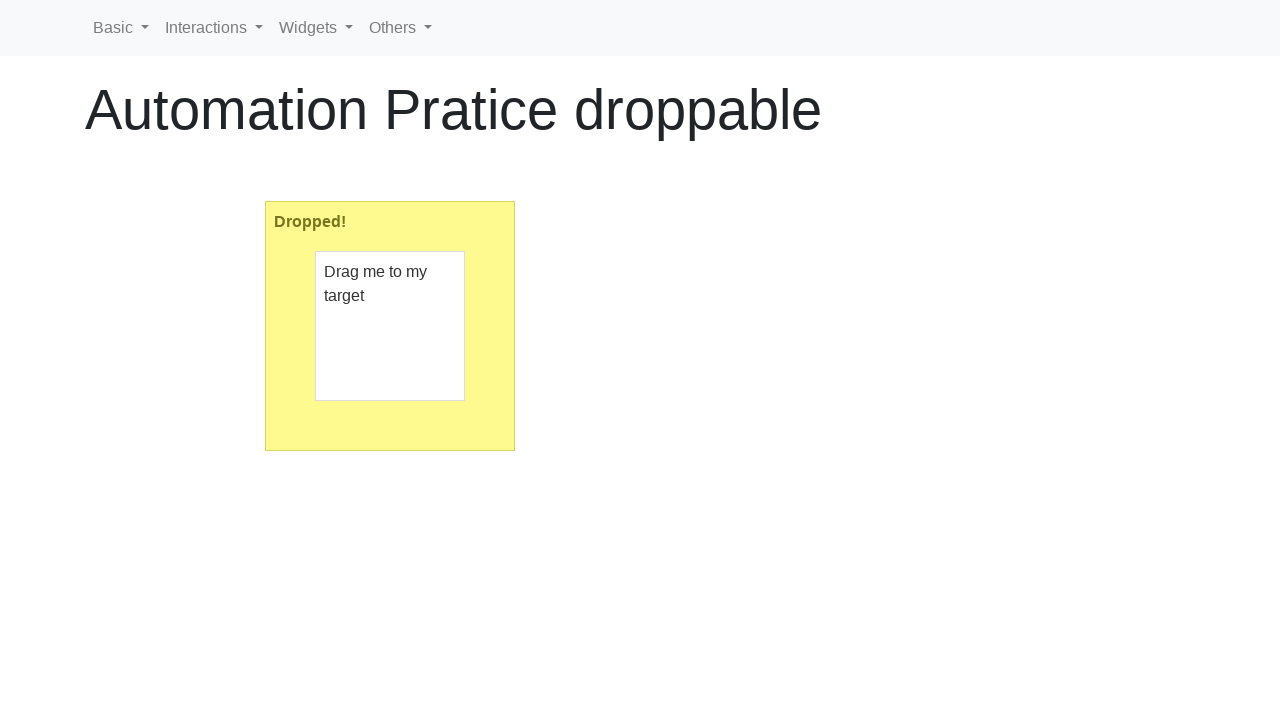